Tests scrolling functionality on a mortgage calculator website by scrolling down 800 pixels using JavaScript, then scrolling back up.

Starting URL: https://www.mlcalc.com

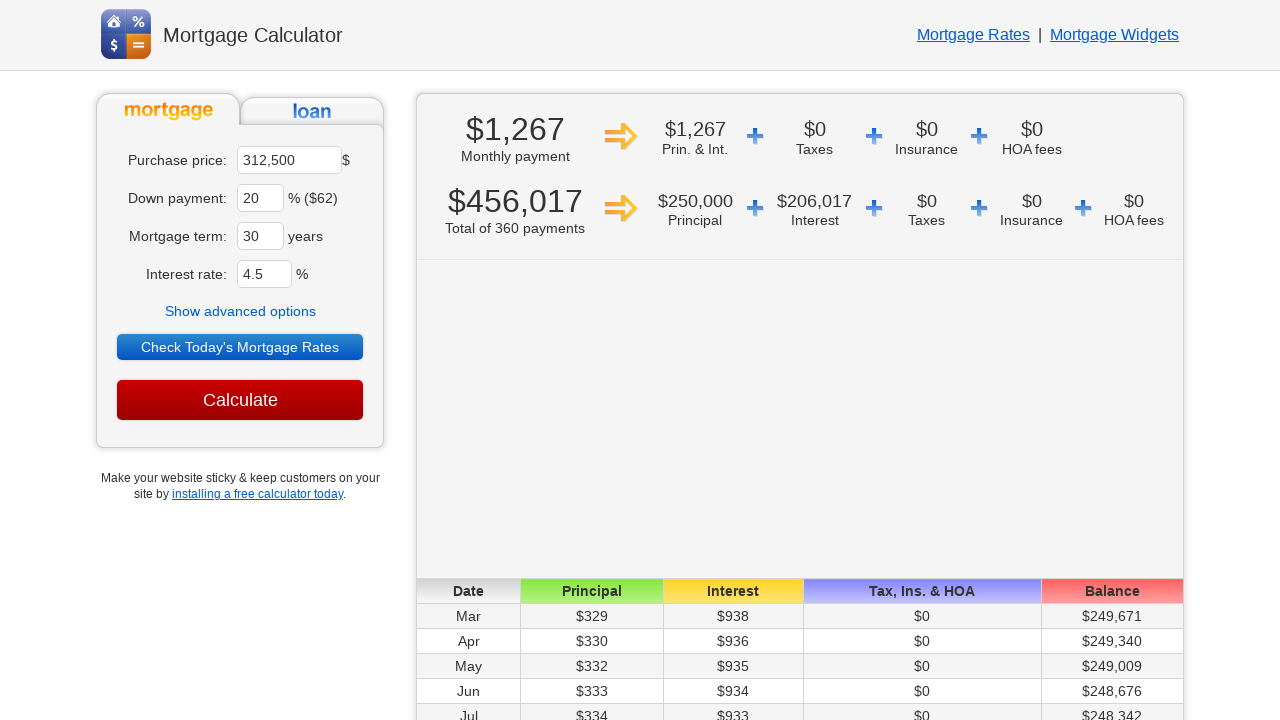

Navigated to mortgage calculator website at https://www.mlcalc.com
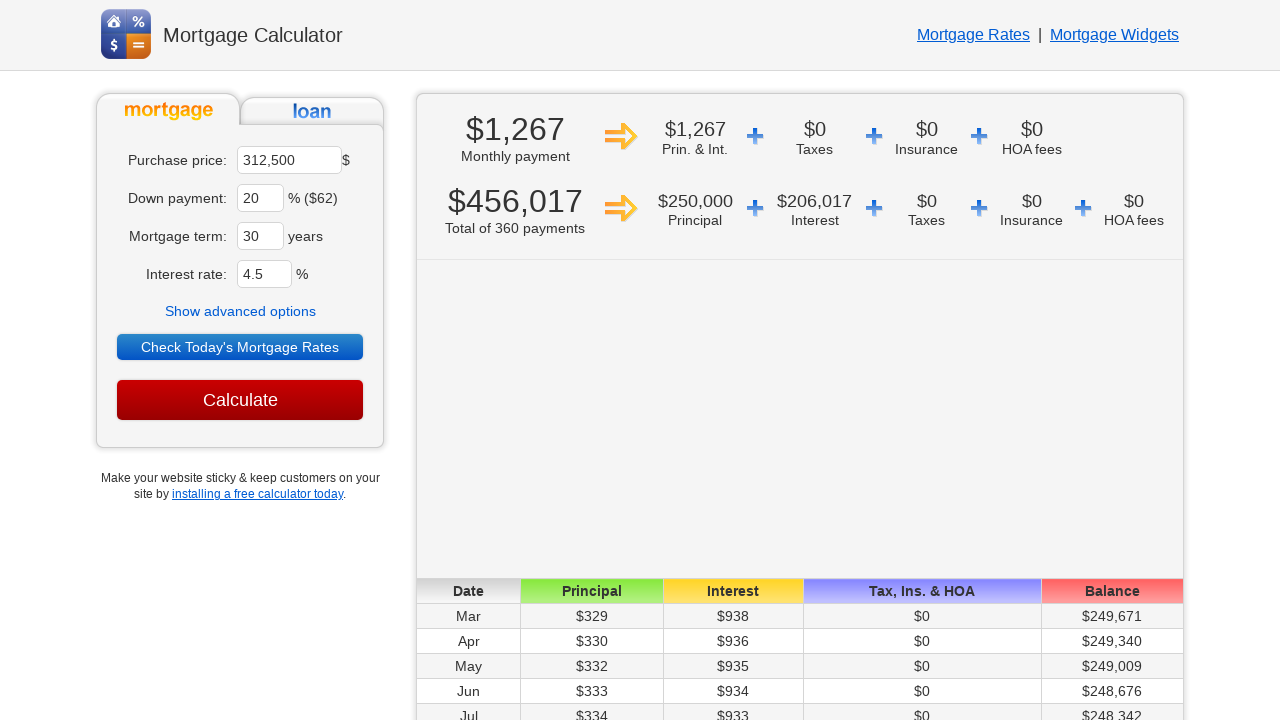

Scrolled down 800 pixels using JavaScript
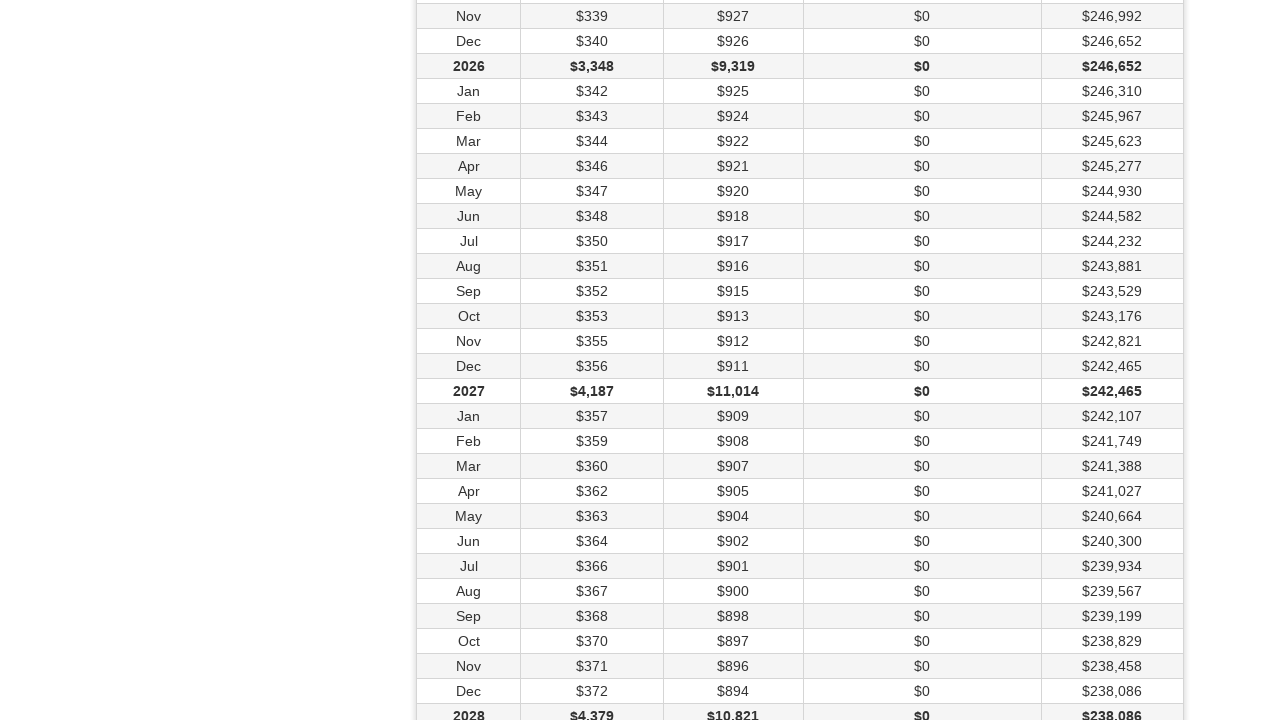

Waited 2 seconds for scroll animation to complete
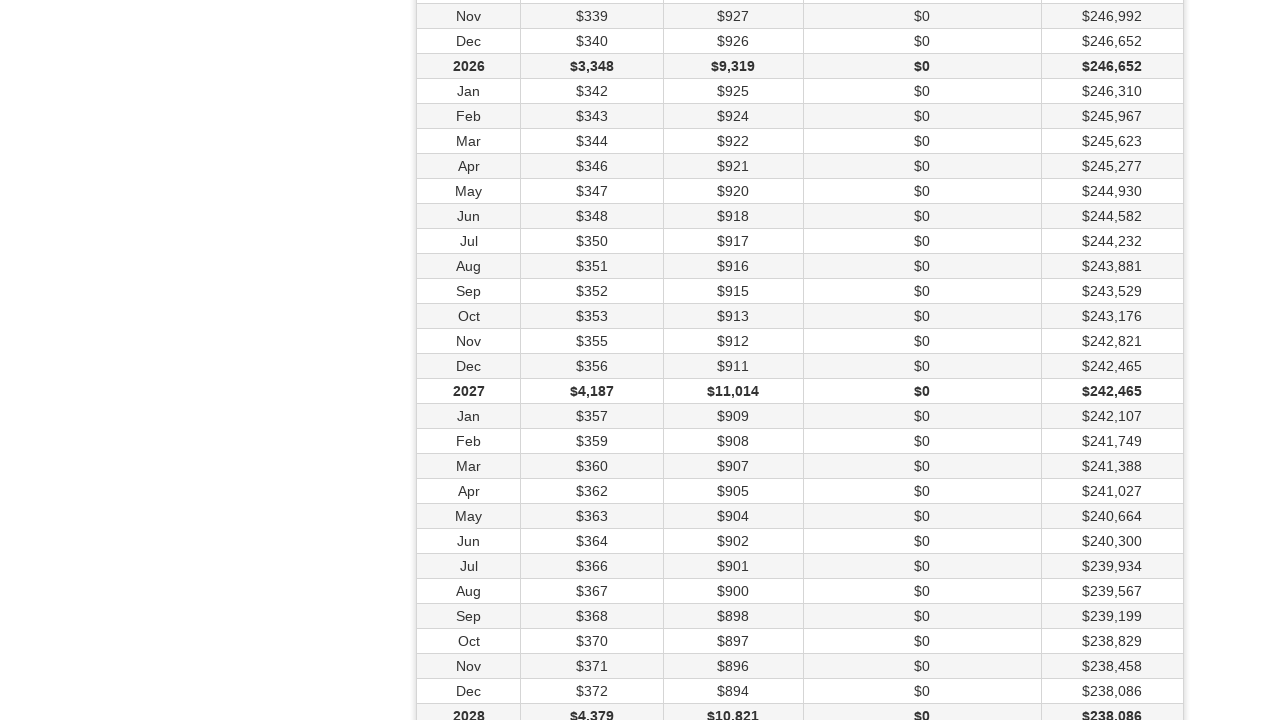

Scrolled back up to 400 pixels from top
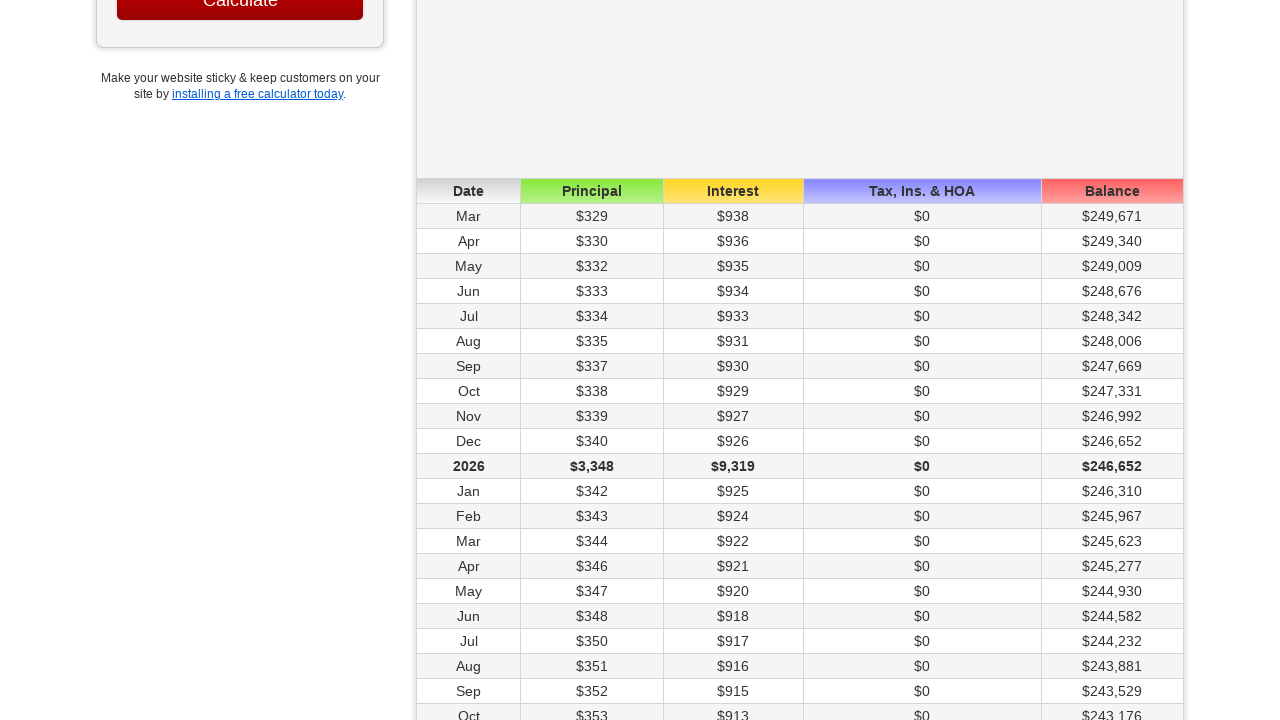

Waited 2 seconds for scroll animation to complete
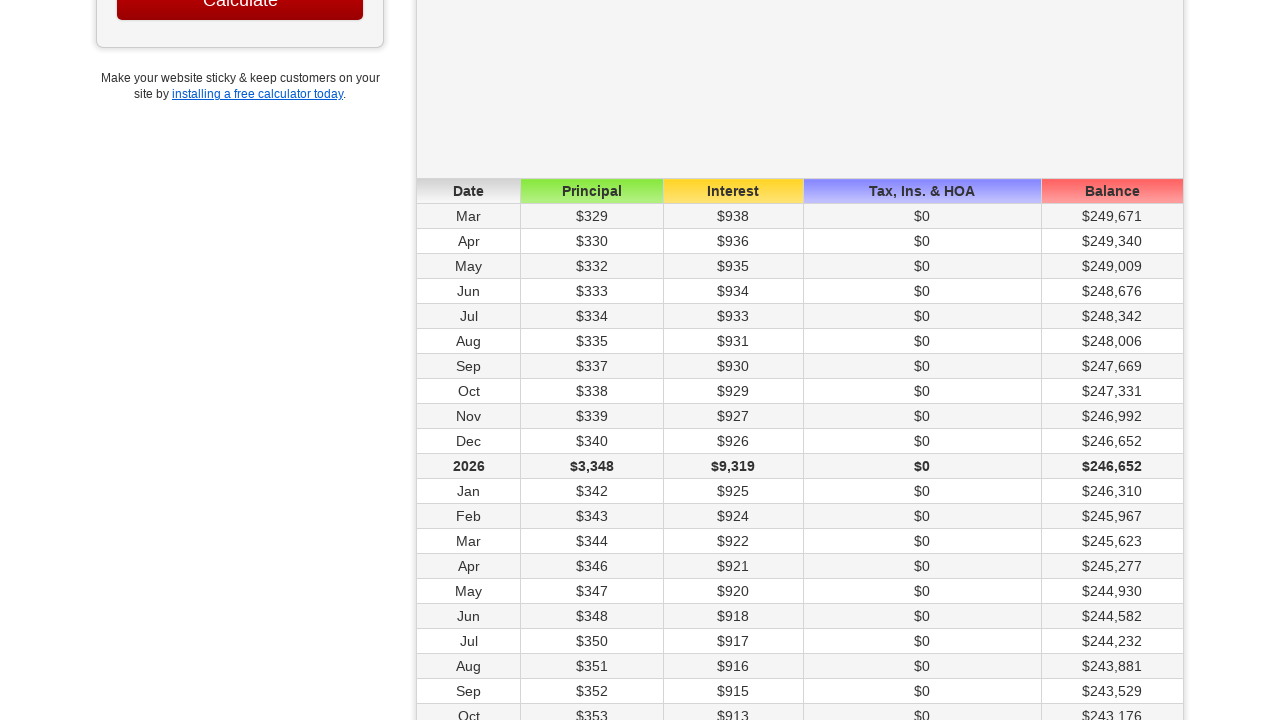

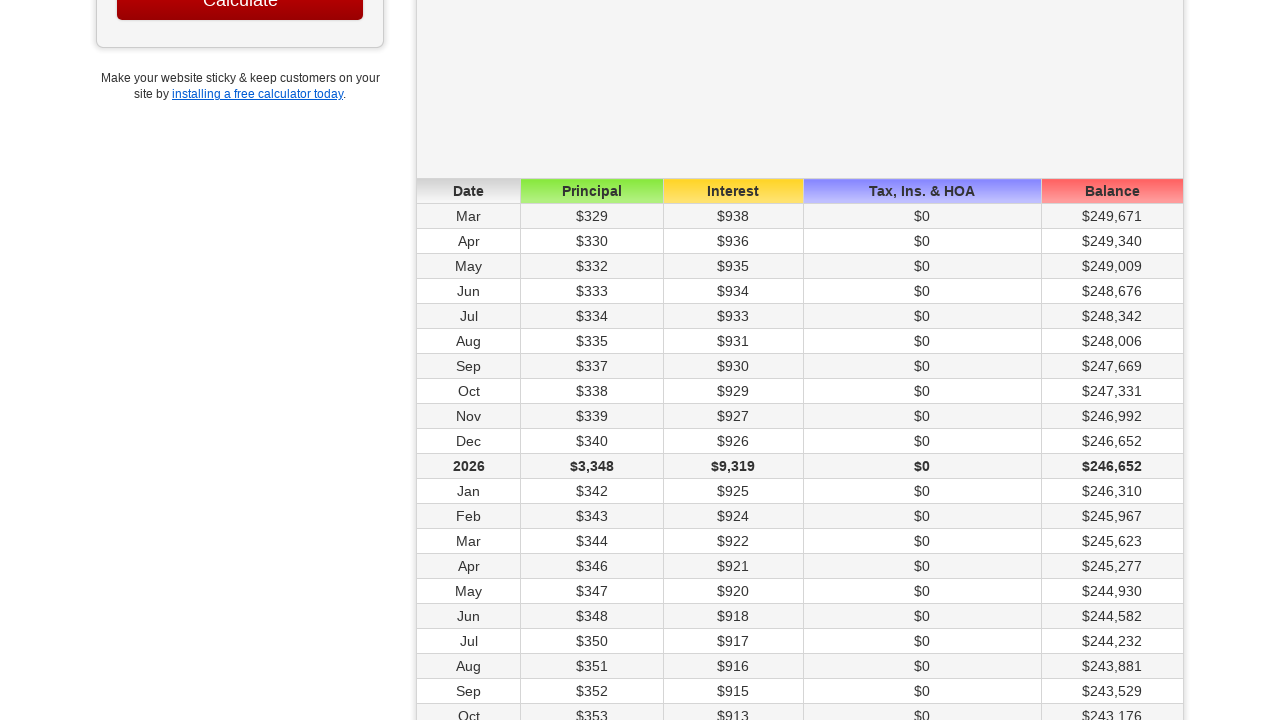